Tests PDF file download functionality by filling an input field, clicking generate button, and initiating a PDF file download.

Starting URL: https://testautomationpractice.blogspot.com/p/download-files_25.html

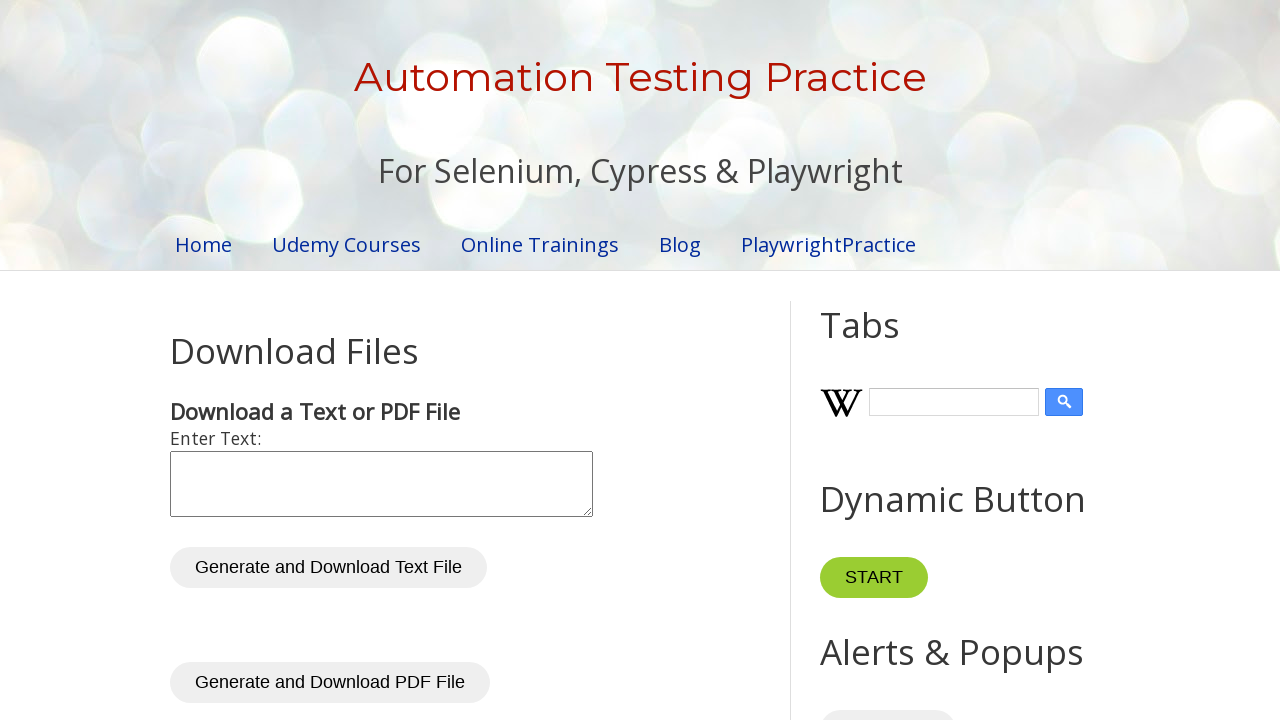

Filled input field with 'Playwright download files' on #inputText
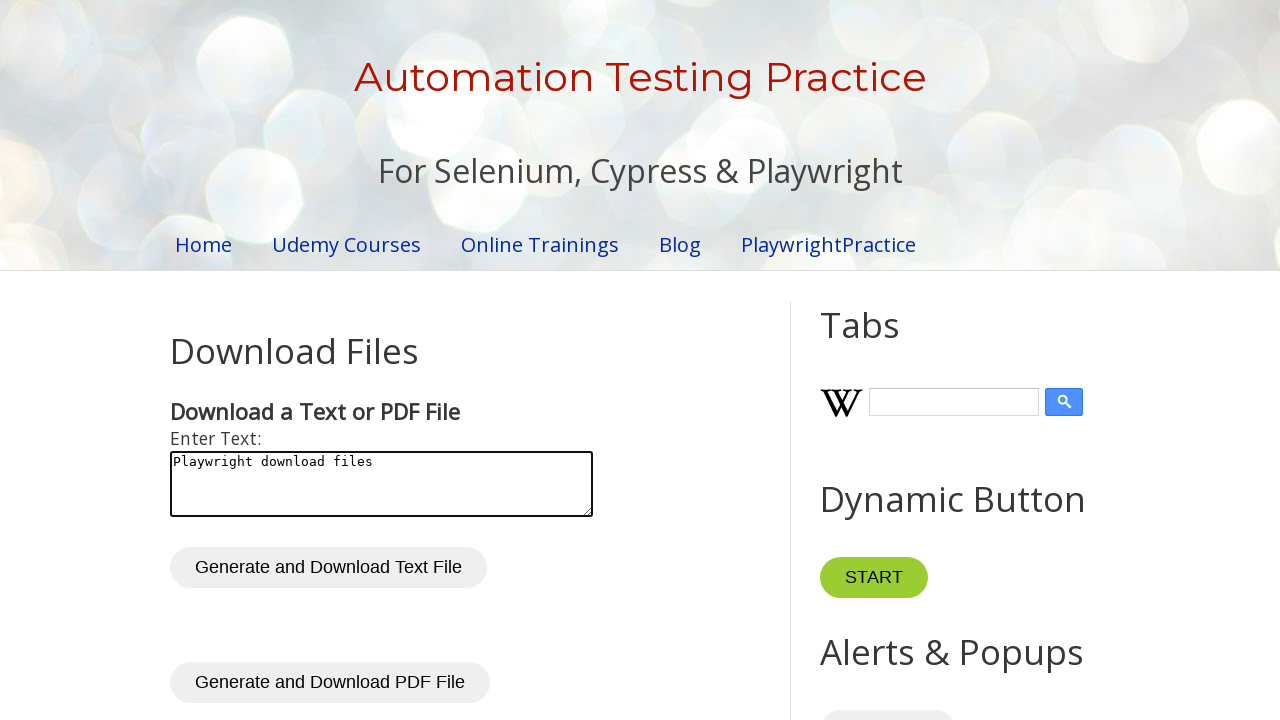

Clicked generate PDF button at (330, 683) on #generatePdf
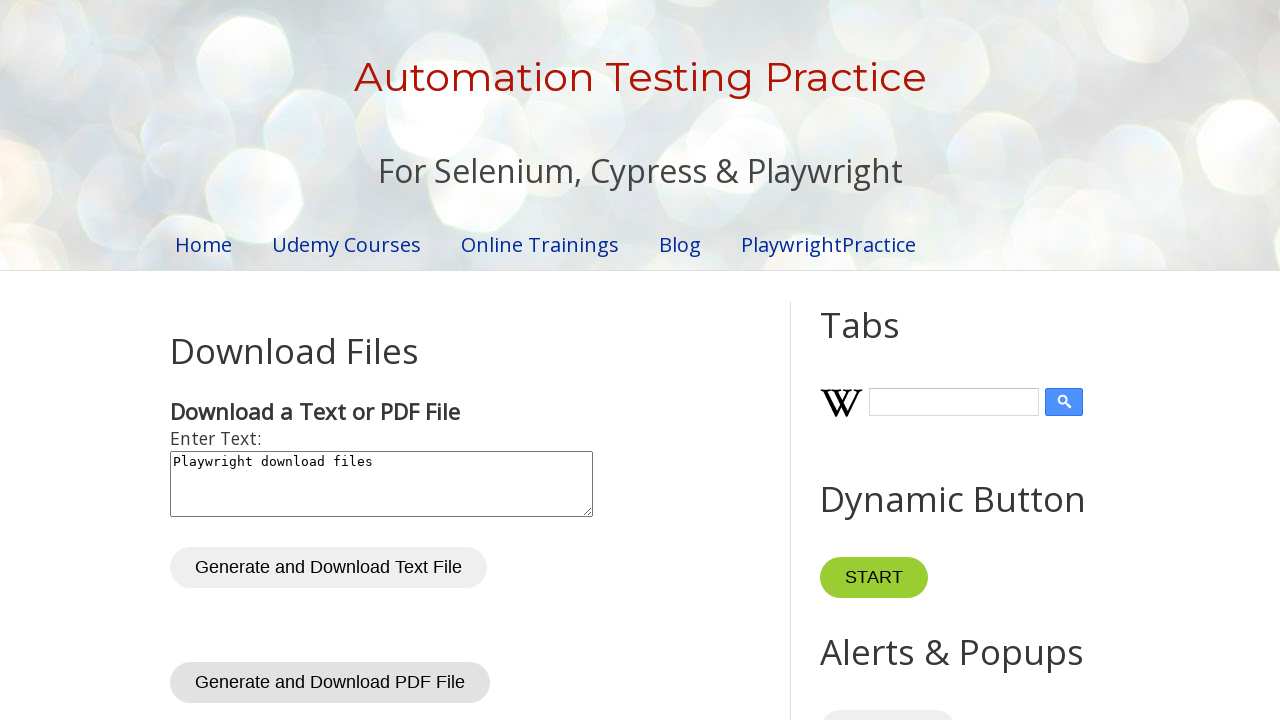

PDF download link appeared
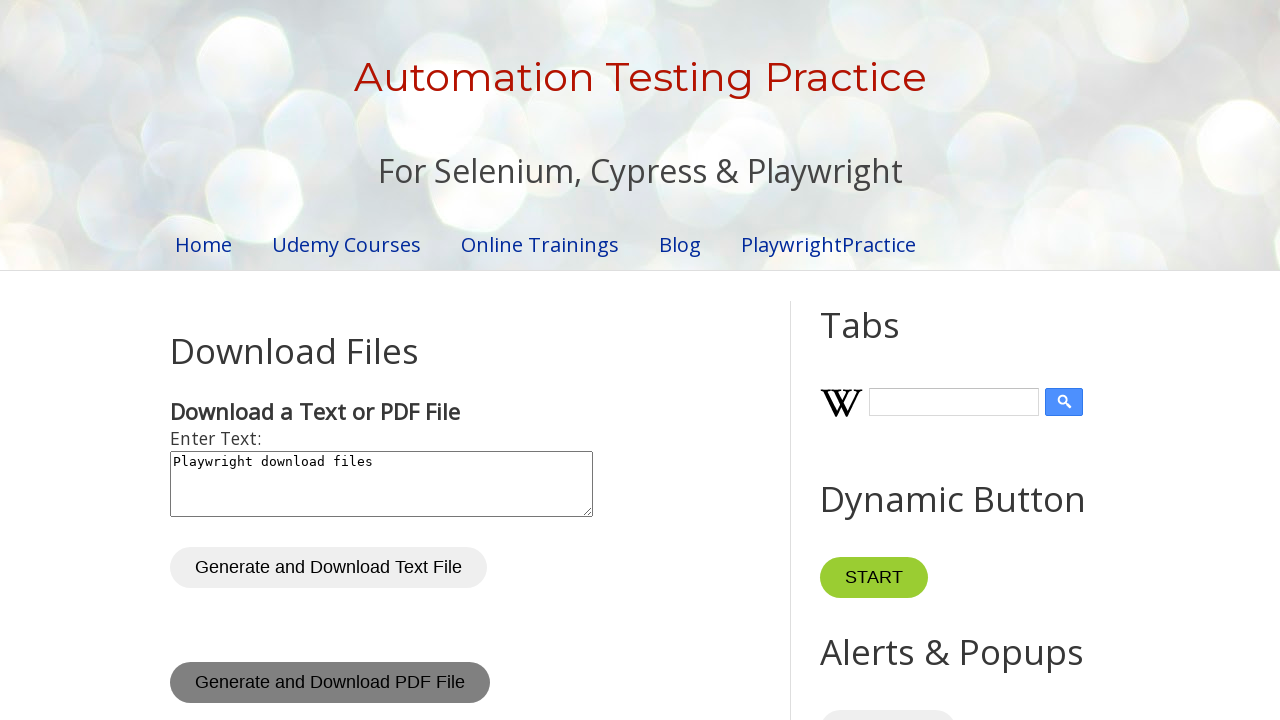

Clicked PDF download link and download initiated at (246, 361) on #pdfDownloadLink
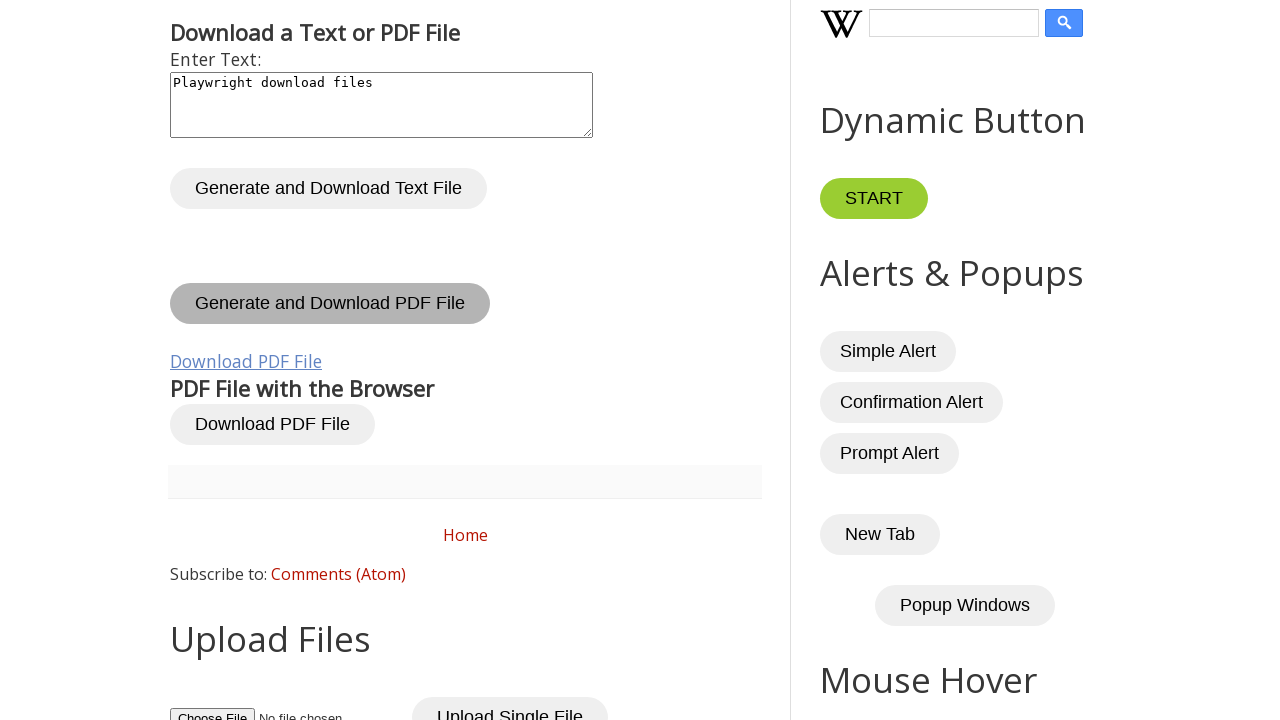

PDF file download completed successfully
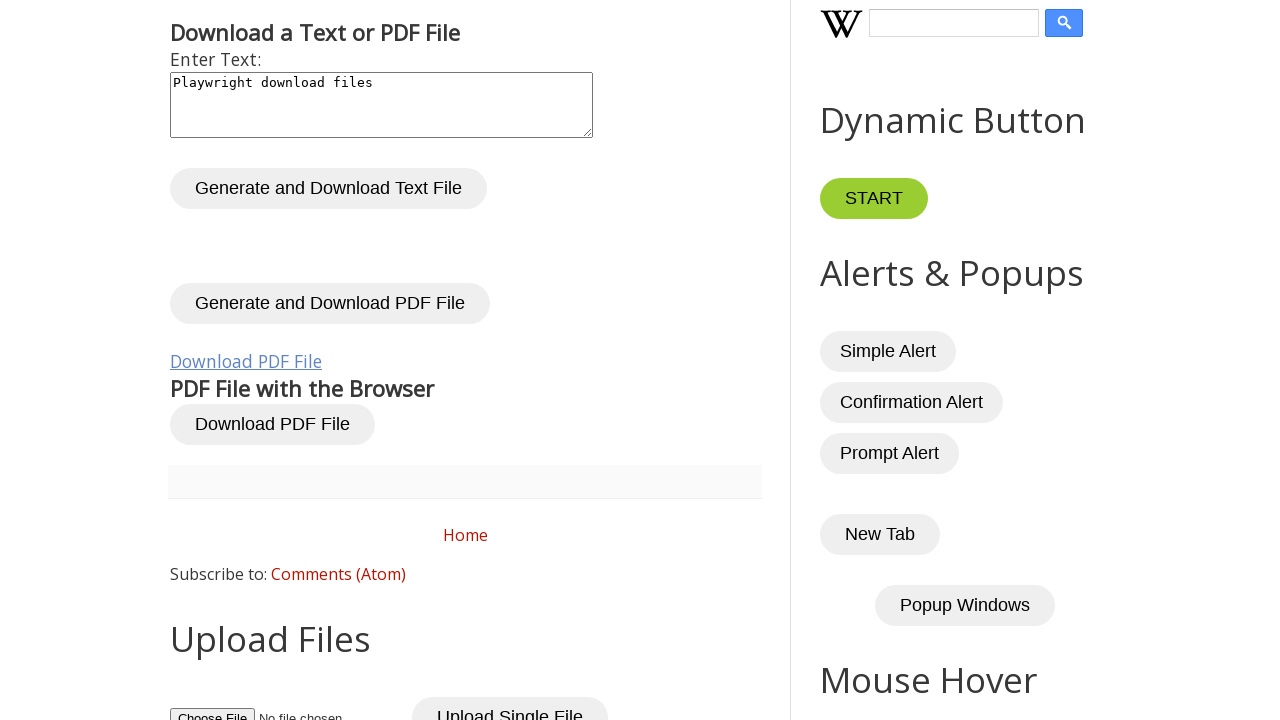

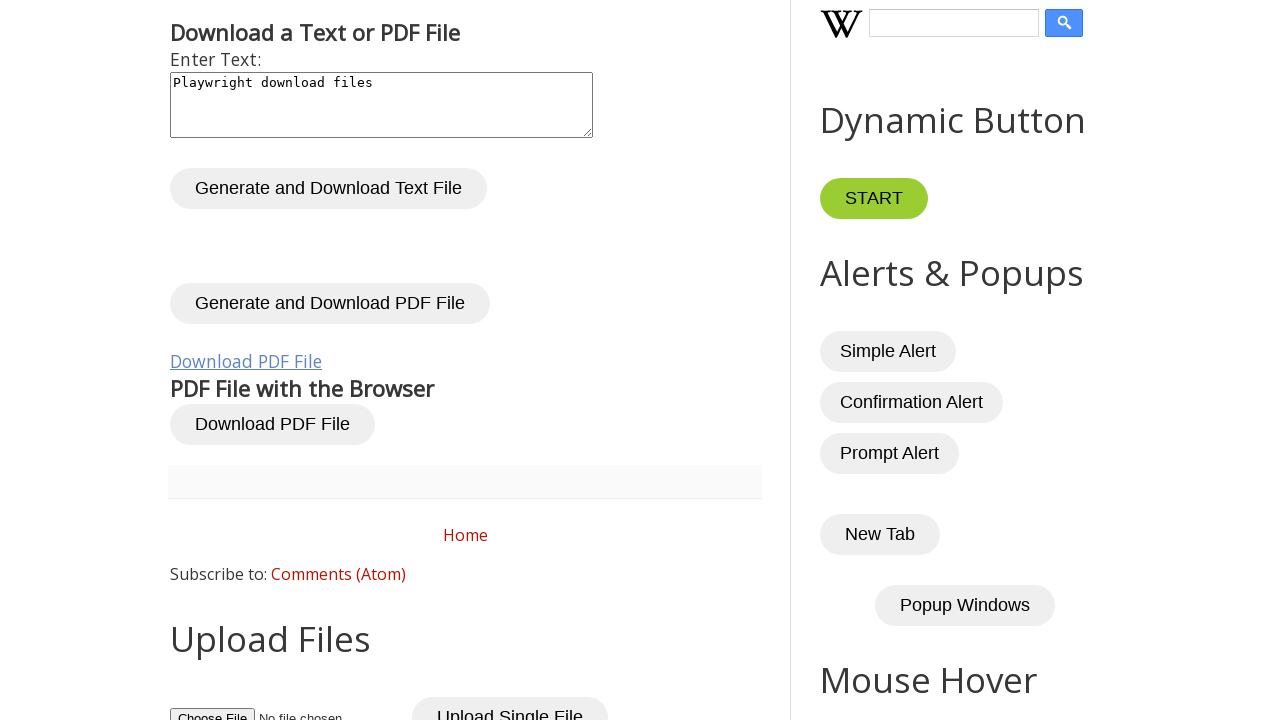